Tests that the page uses HTTPS and verifies the URL protocol

Starting URL: https://etf-web-mi7p.vercel.app

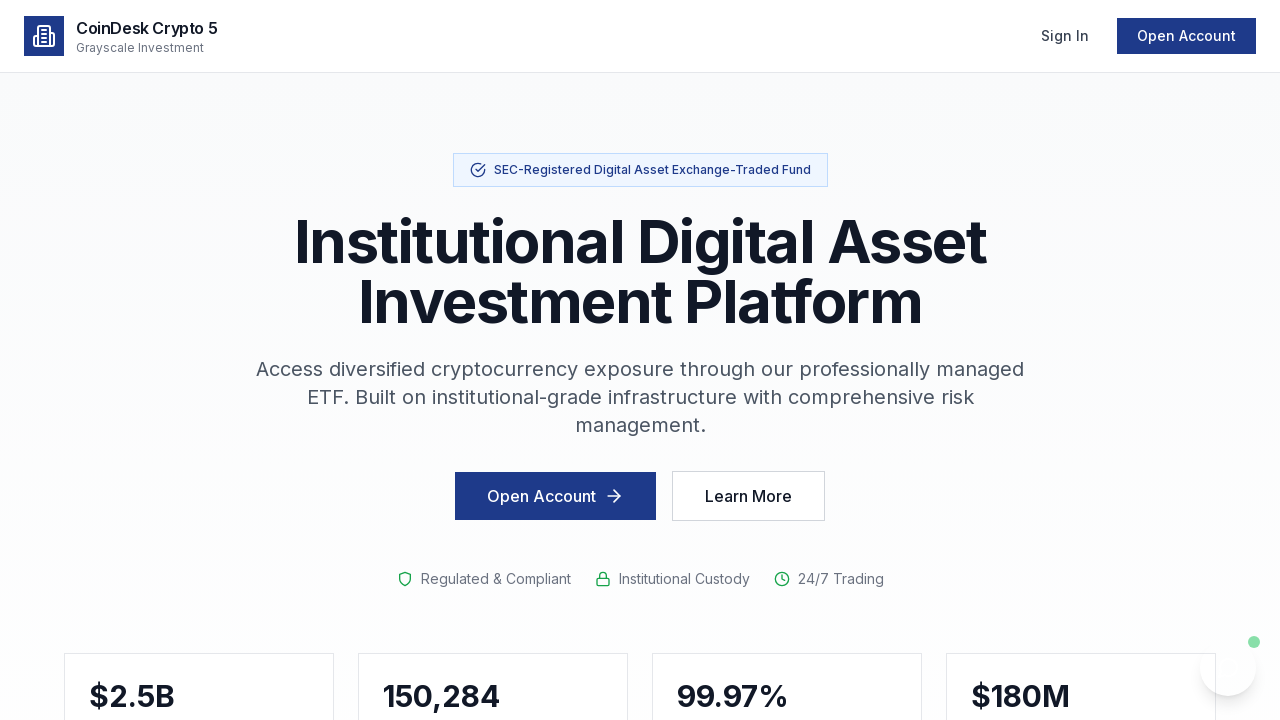

Retrieved current page URL
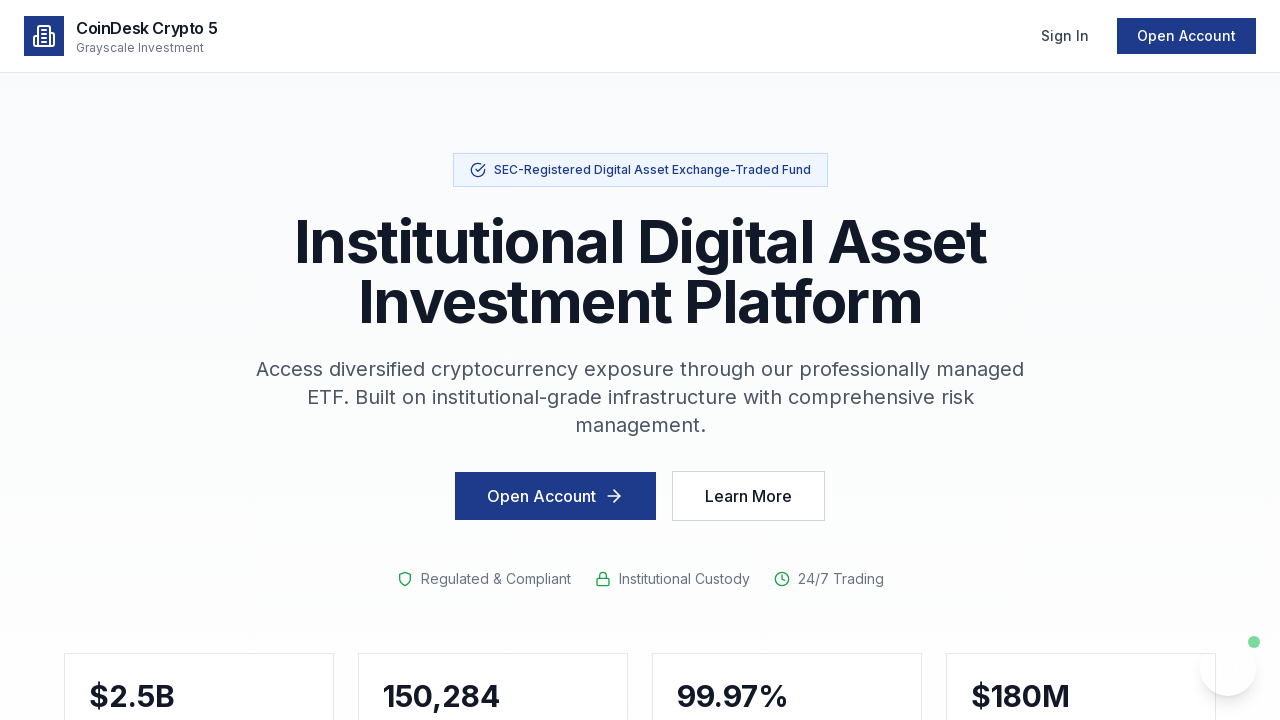

Verified that page URL uses HTTPS protocol
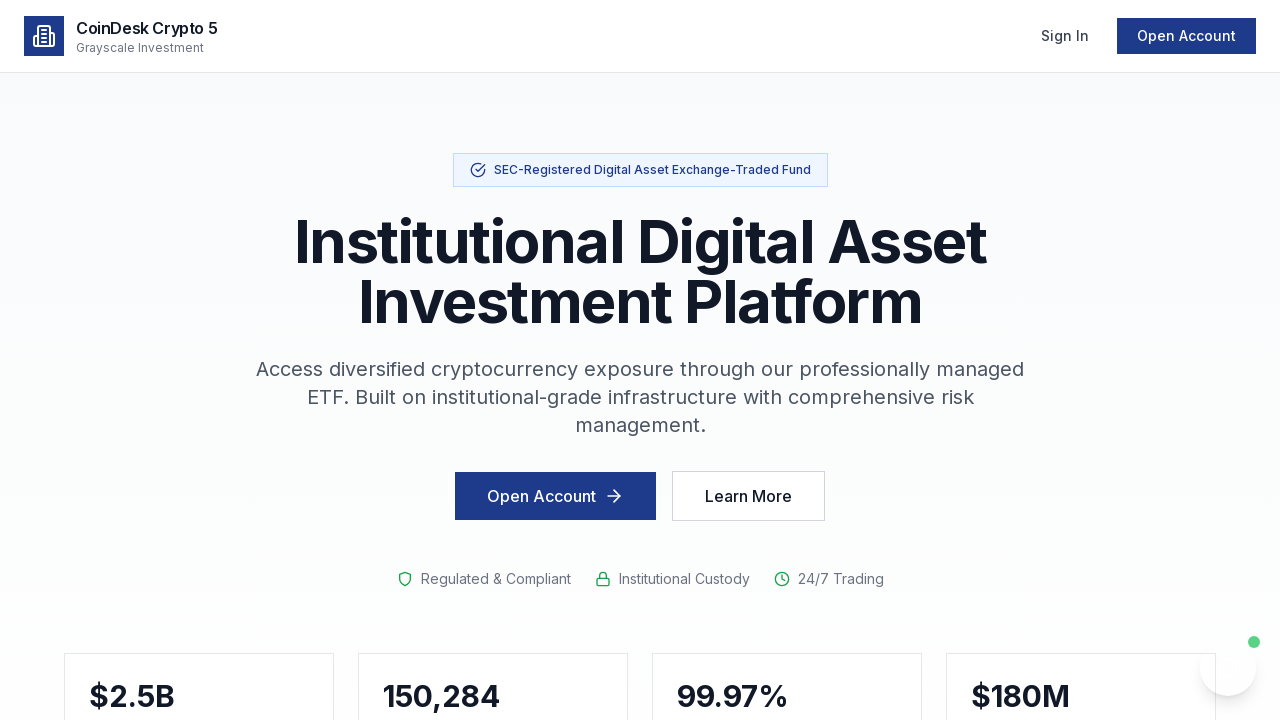

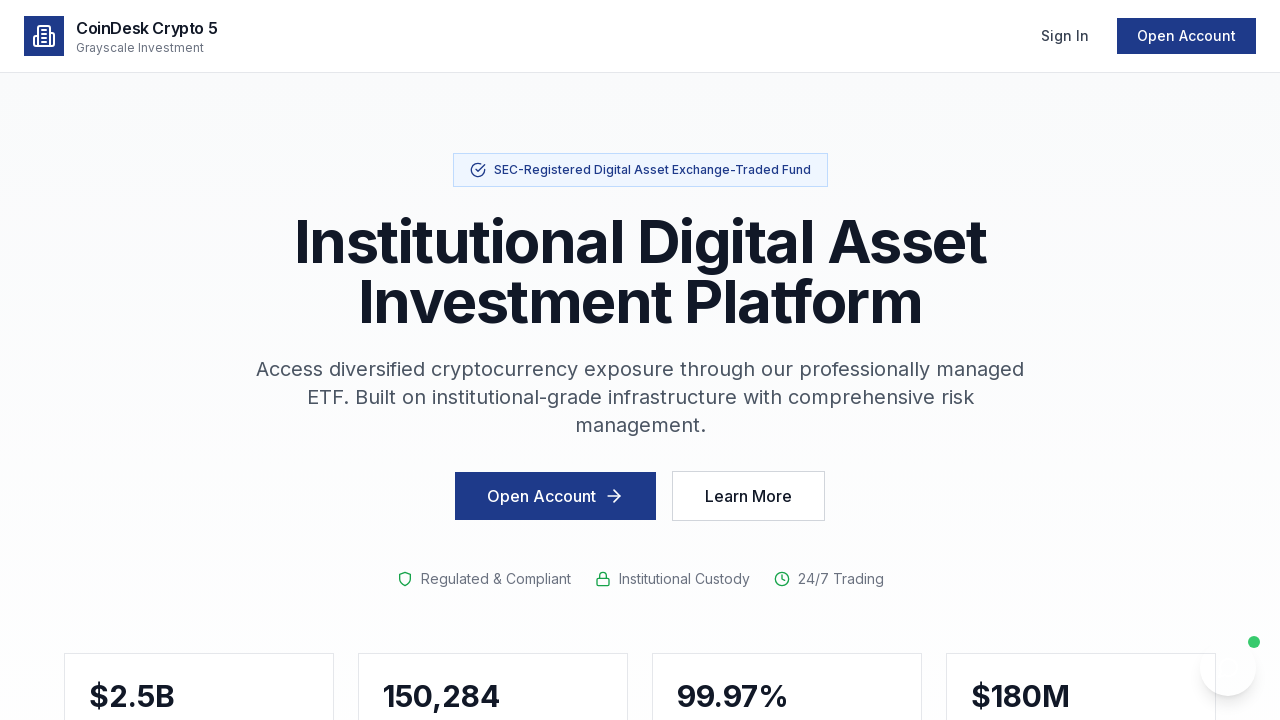